Tests finding multiple elements by class name and verifies they can be accessed and counted

Starting URL: https://kristinek.github.io/site/examples/locators

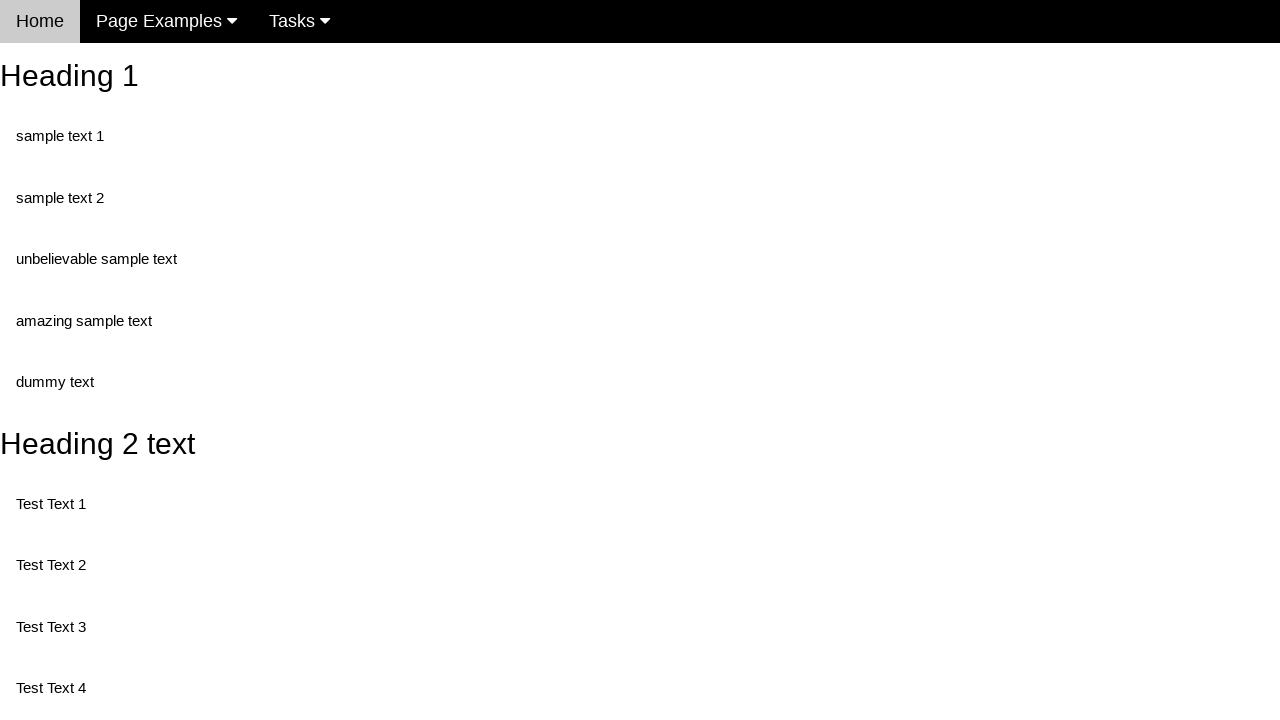

Navigated to locators example page
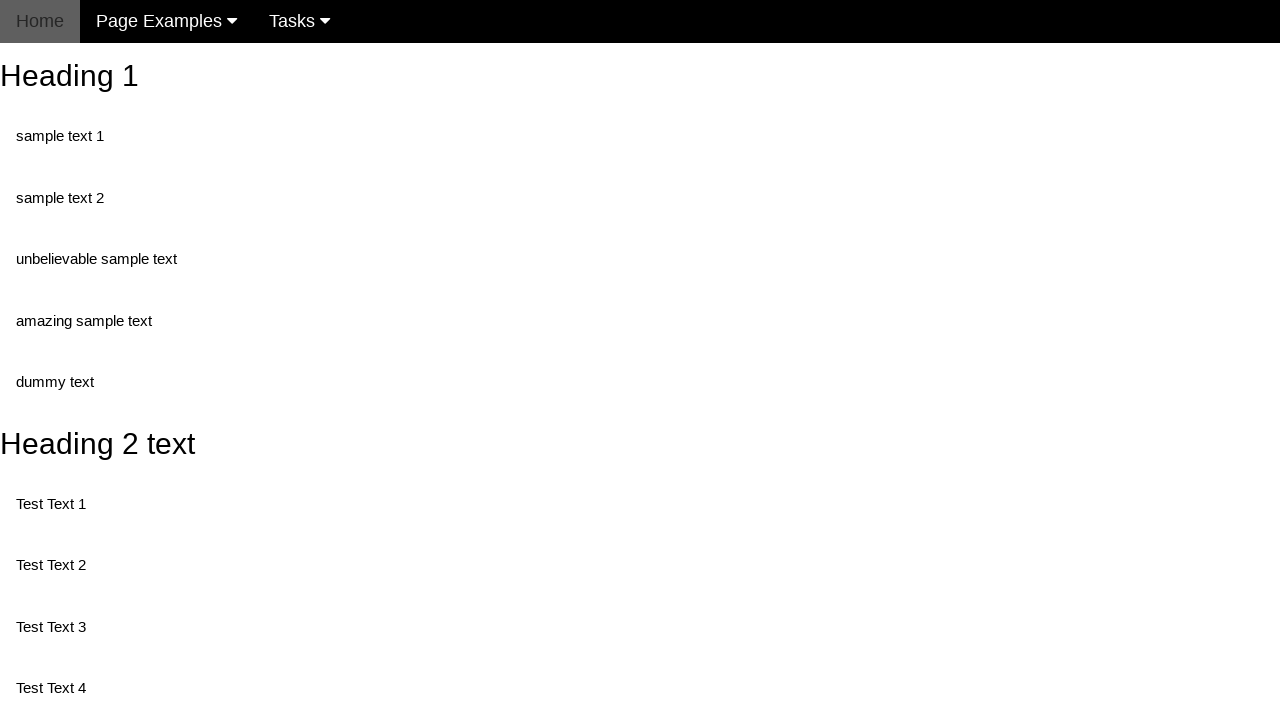

Found all elements with class 'test'
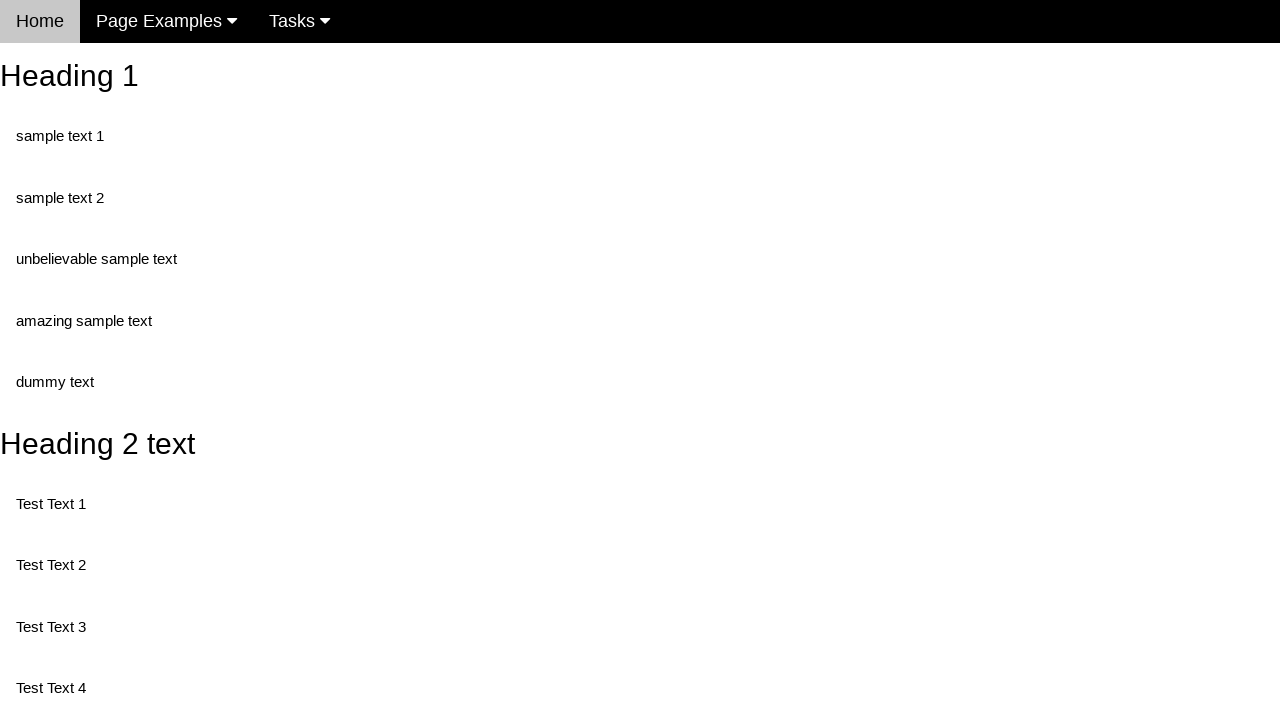

Verified that 5 elements with class 'test' were found
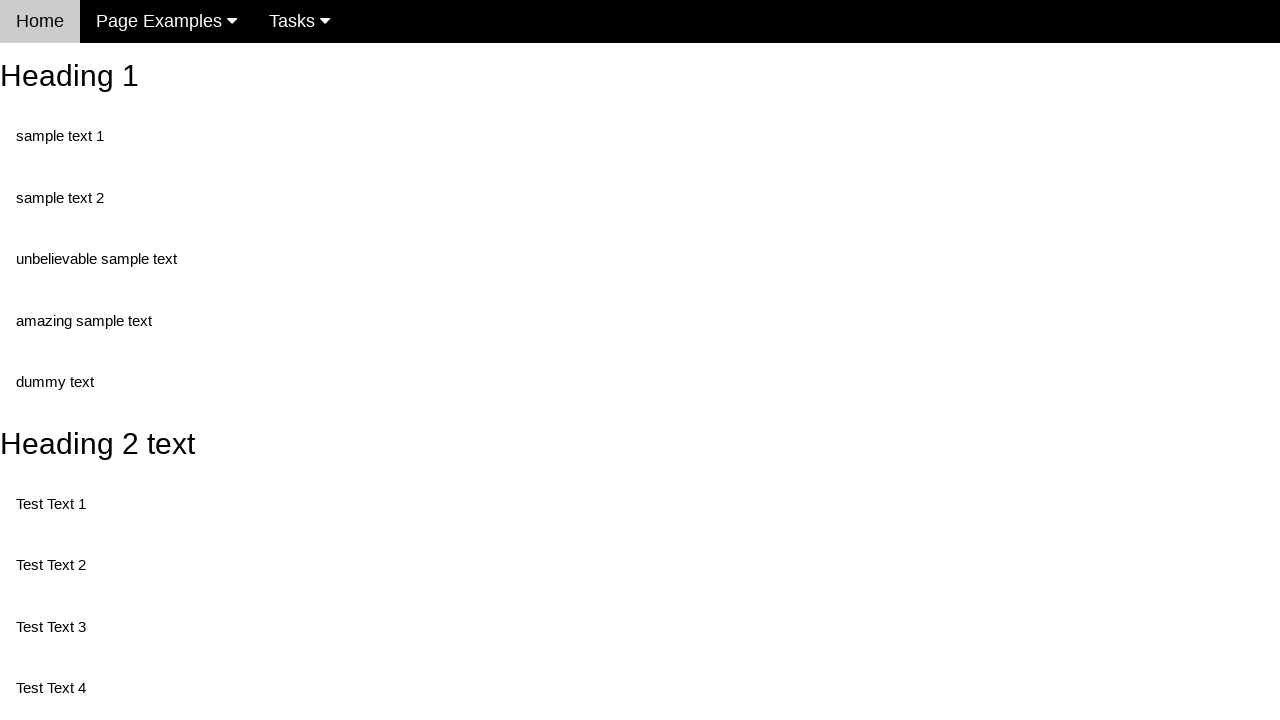

Located the 3rd element with class 'test'
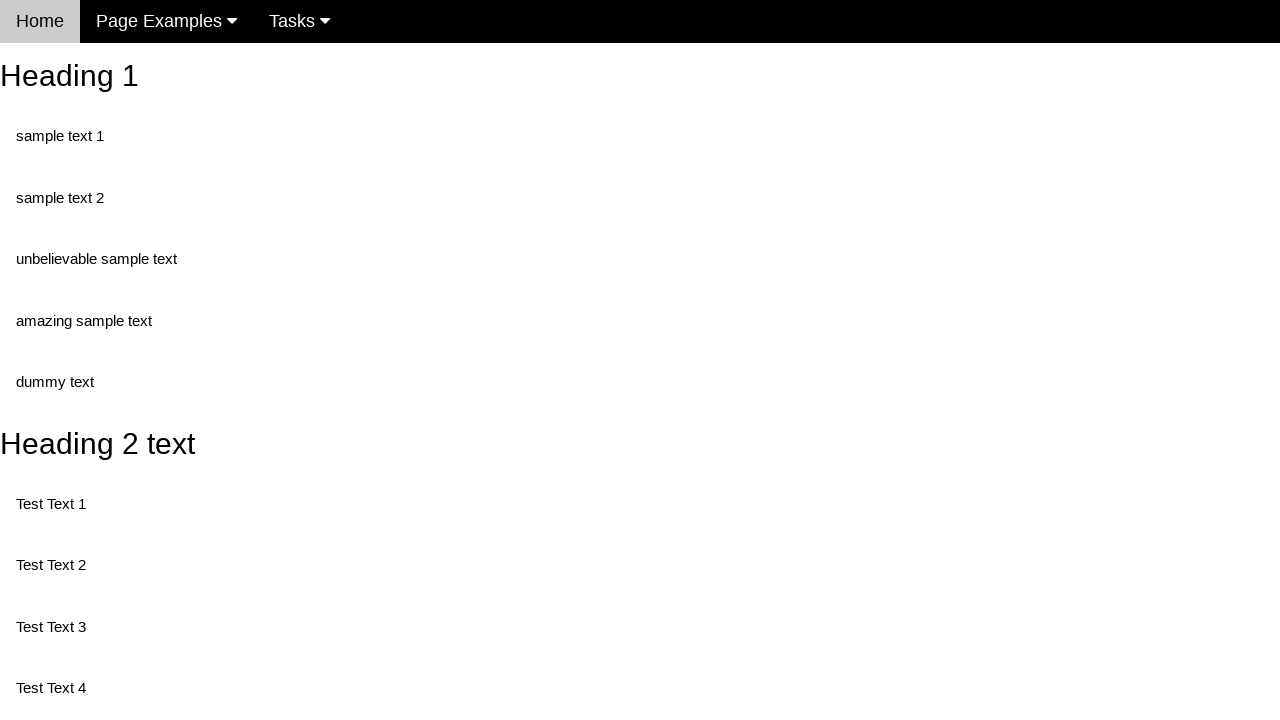

Verified that the 3rd element is visible
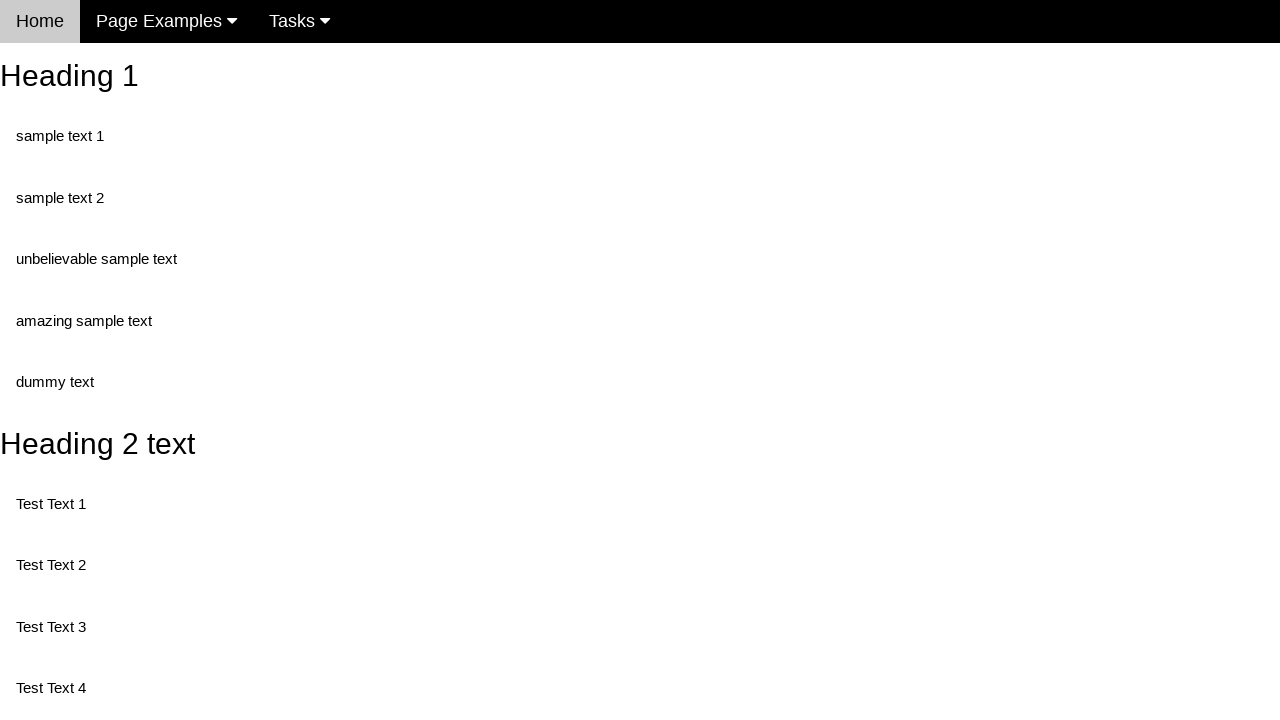

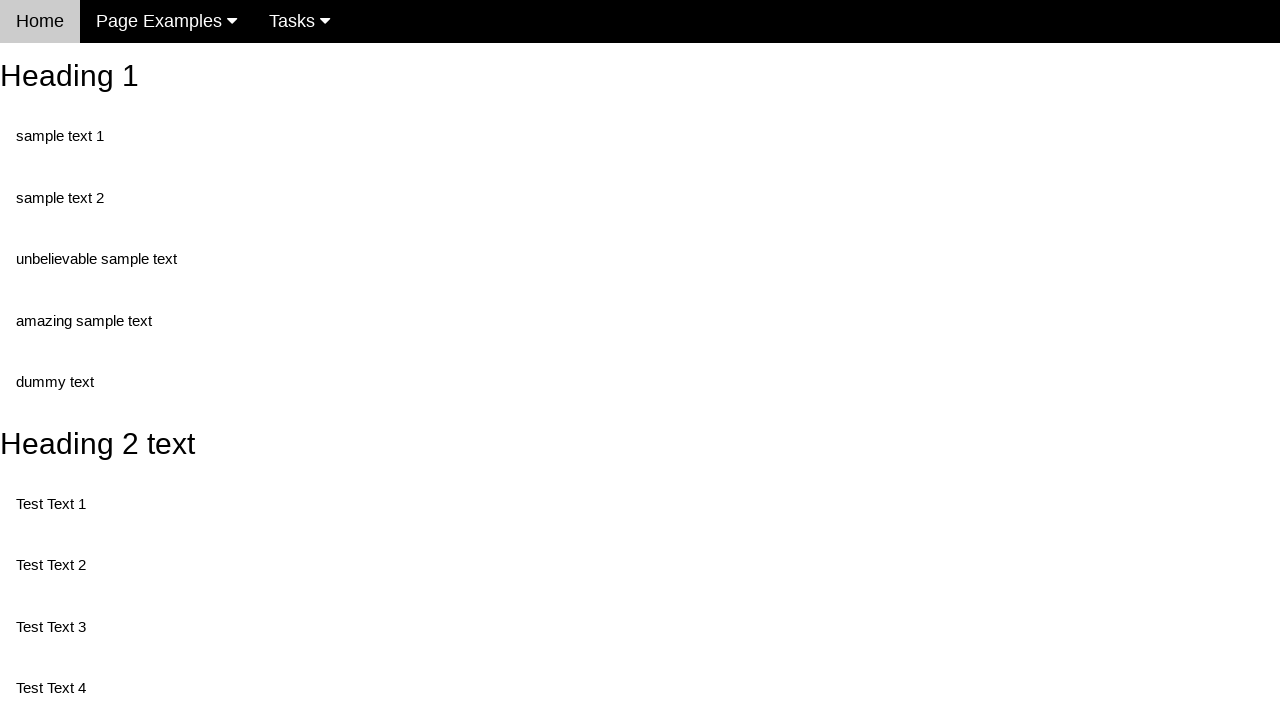